Tests multi-select dropdown functionality by selecting multiple options using different methods and then deselecting one option

Starting URL: https://v1.training-support.net/selenium/selects

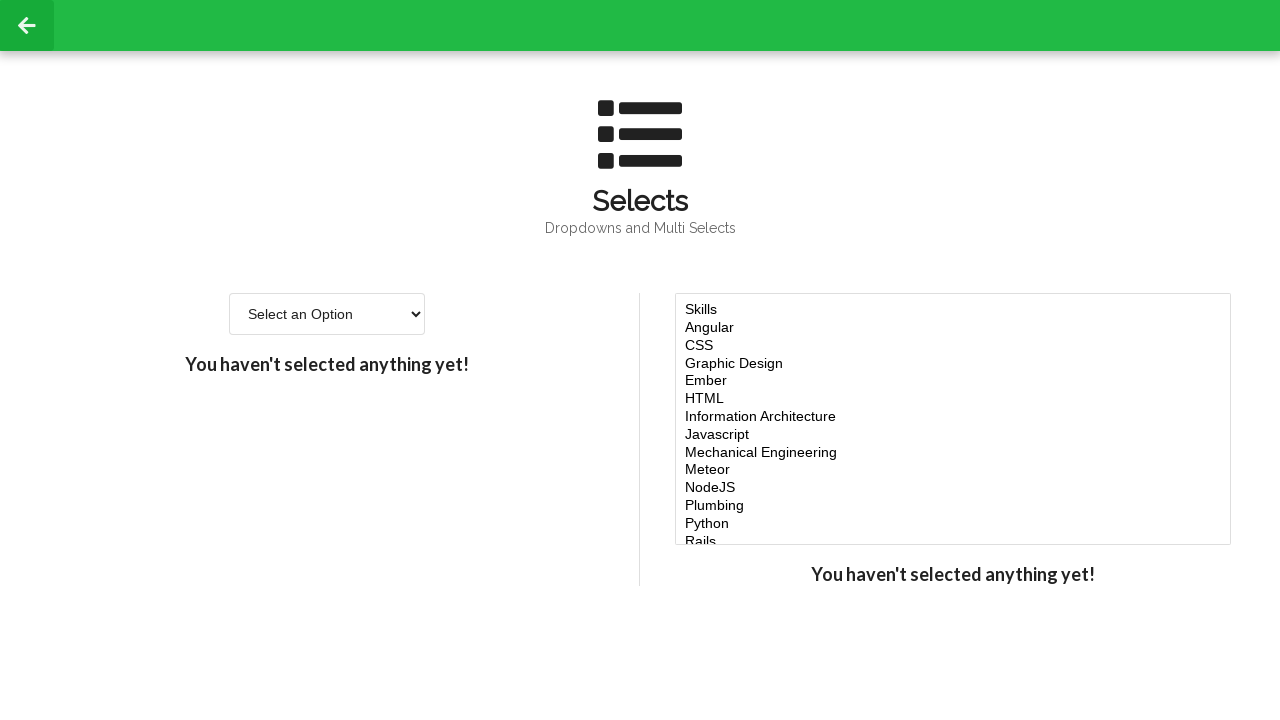

Located multi-select dropdown element
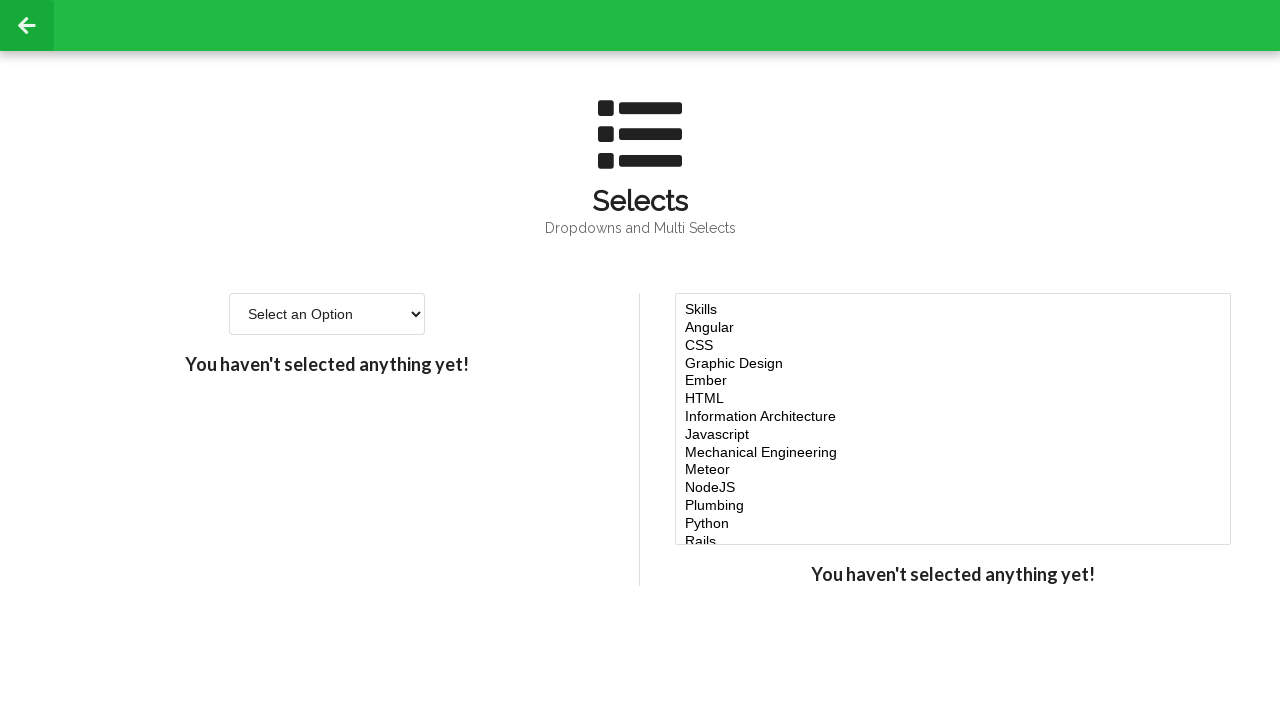

Selected 'Javascript' option by label on #multi-select
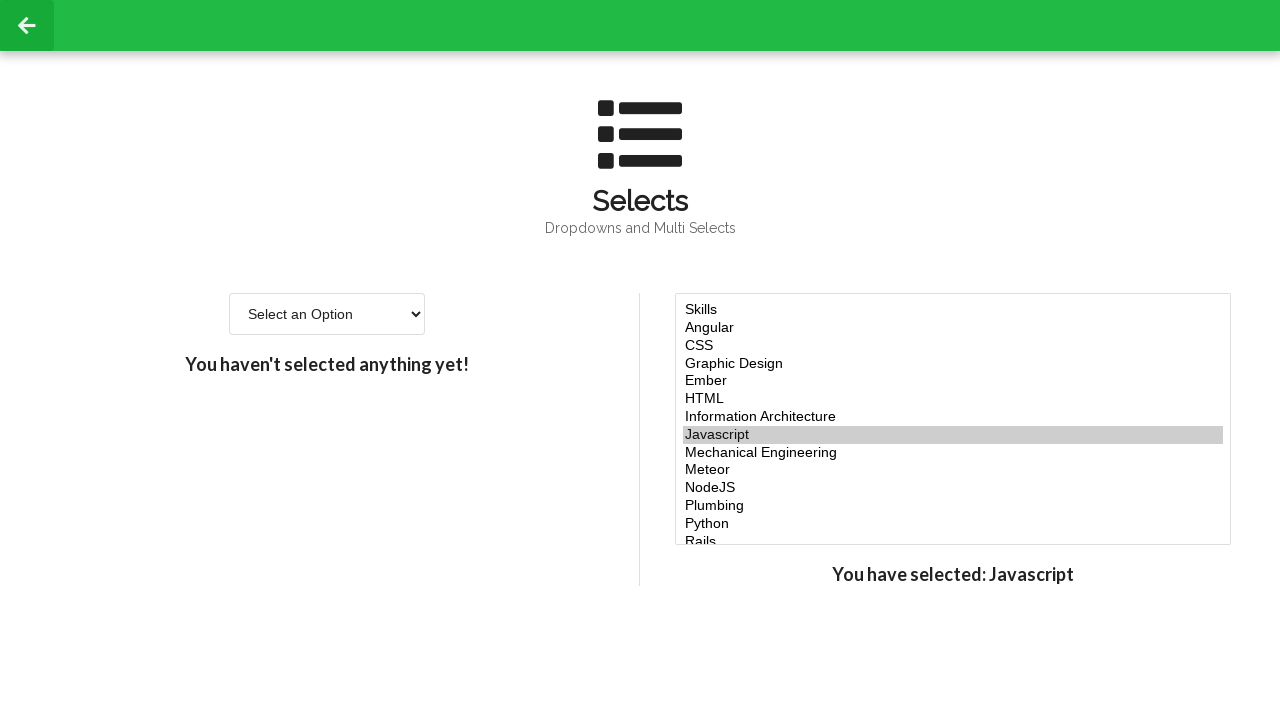

Selected options at indices 4, 5, and 6 on #multi-select
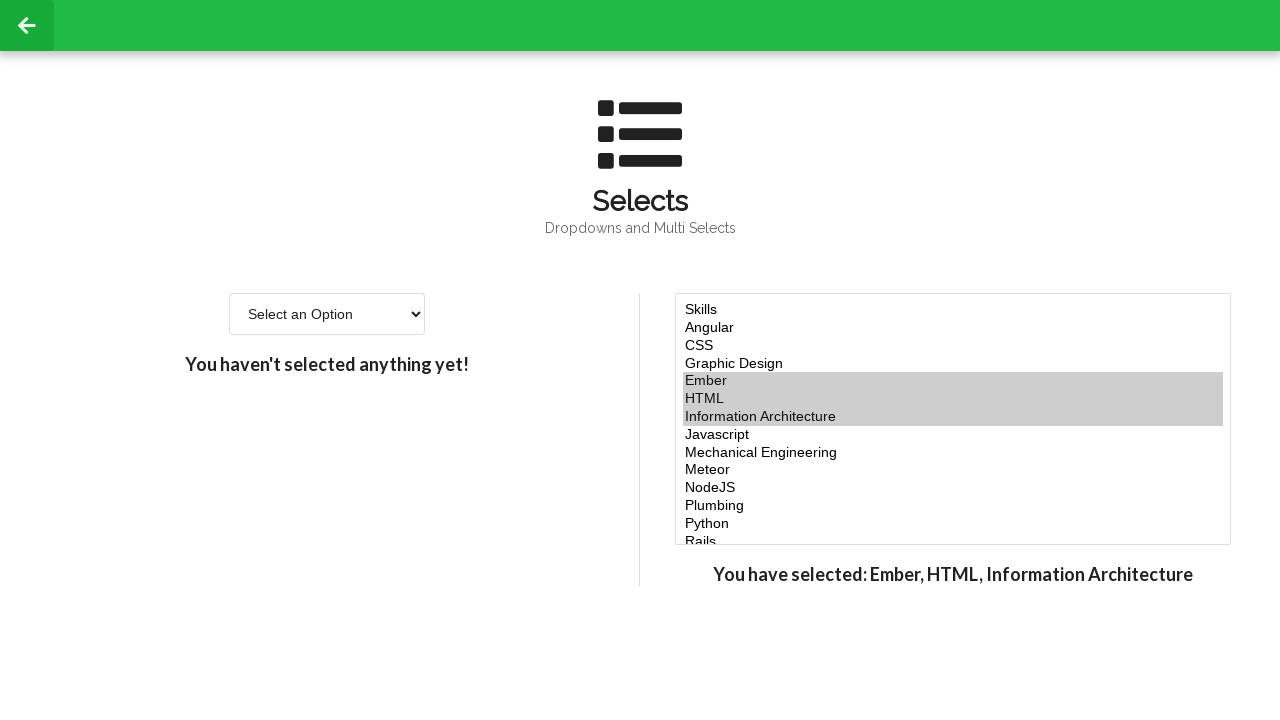

Selected 'Node.js' option by value 'node' on #multi-select
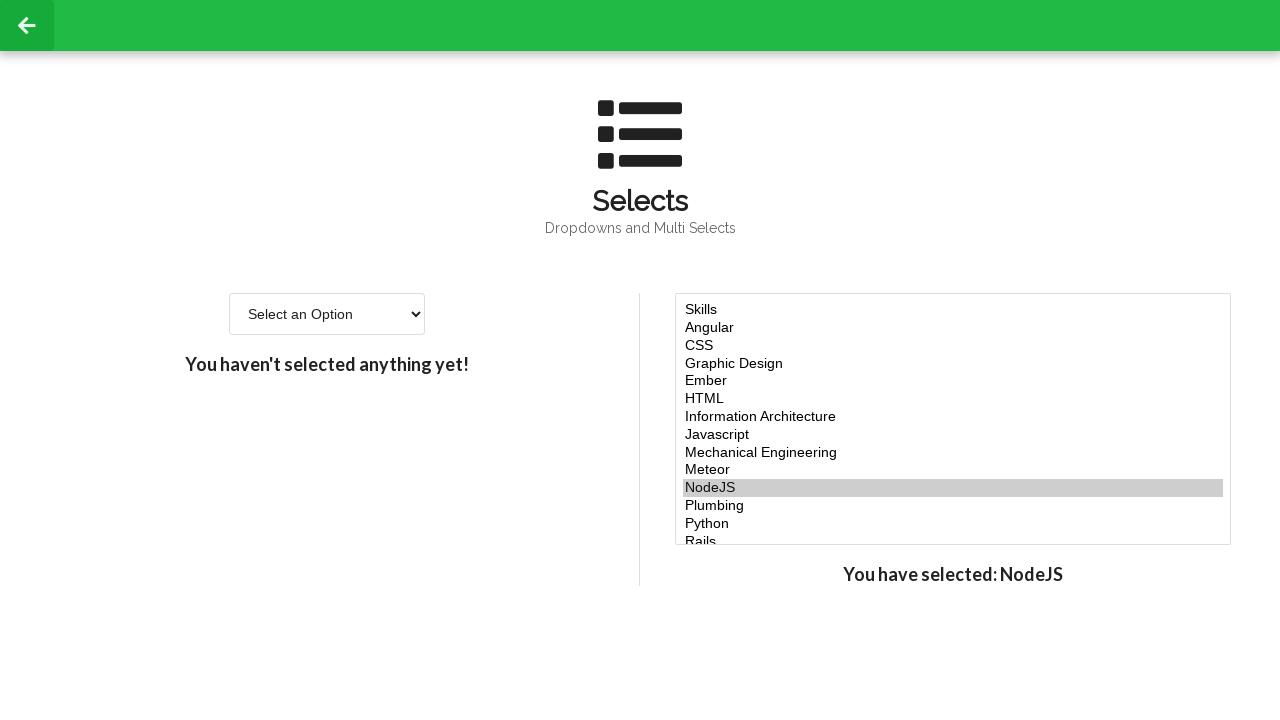

Retrieved current selected options
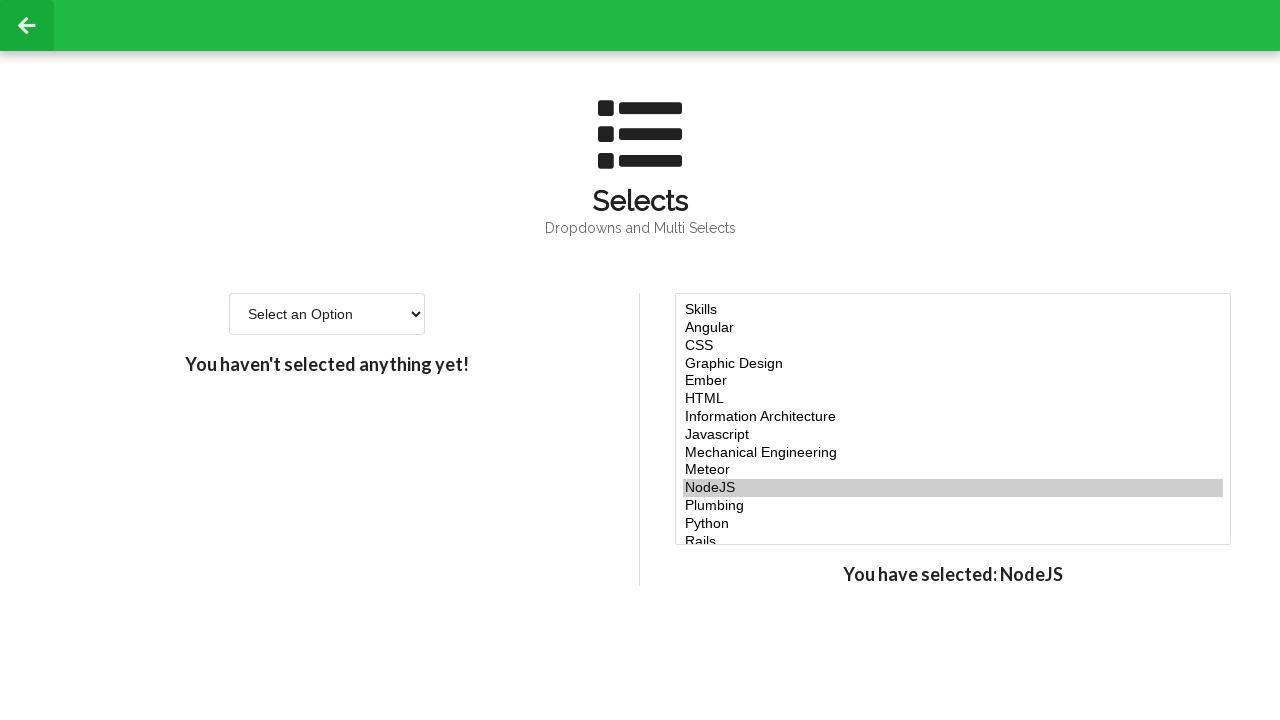

Retrieved all available options in the dropdown
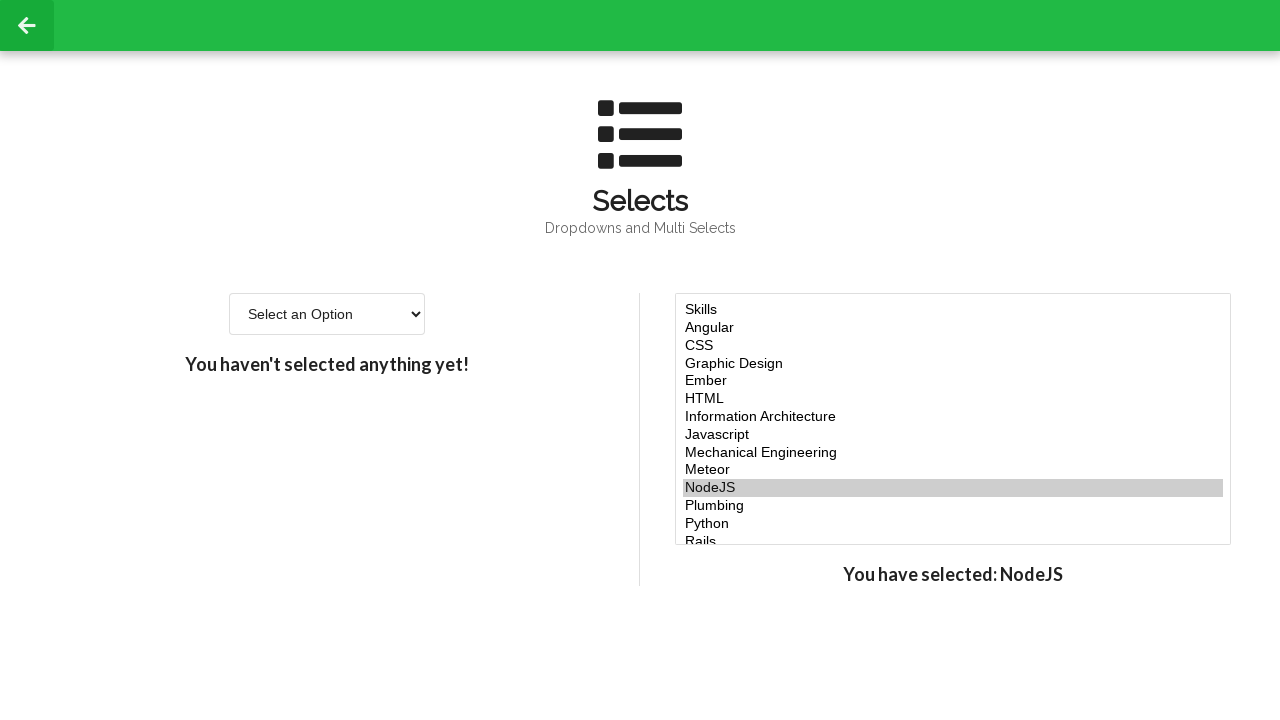

Retrieved value of option at index 5
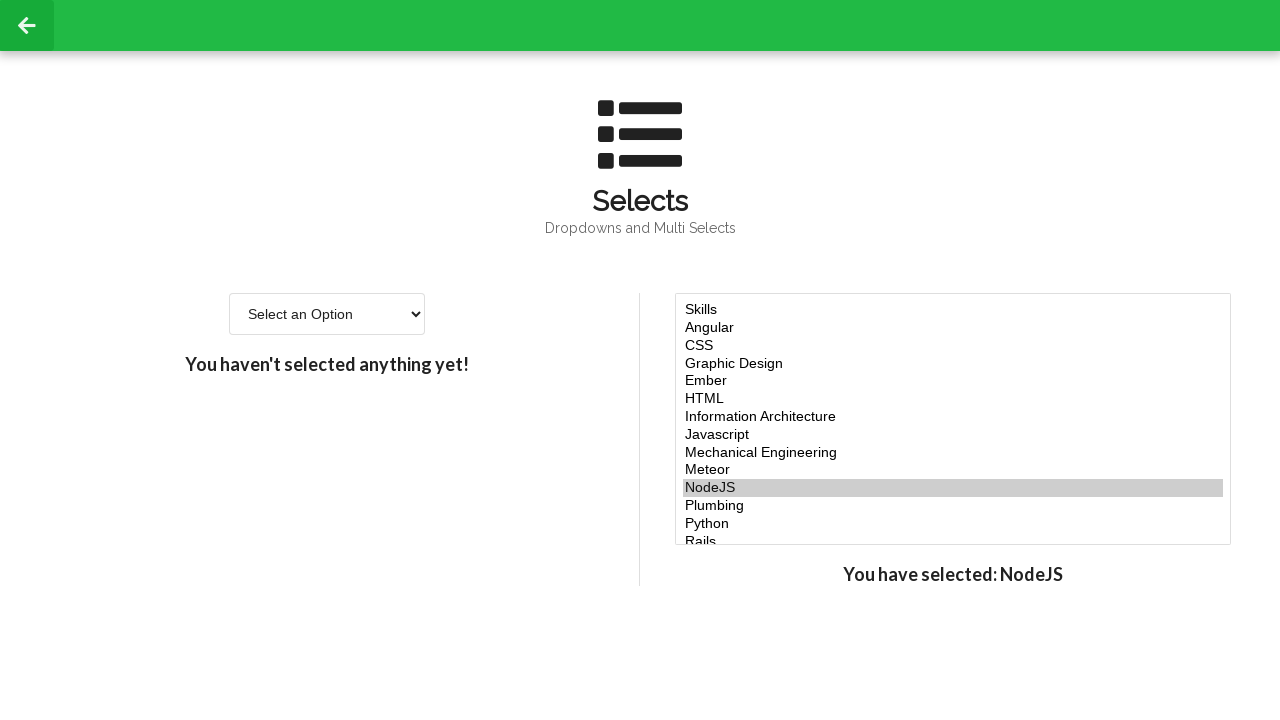

Filtered out option at index 5 from selections
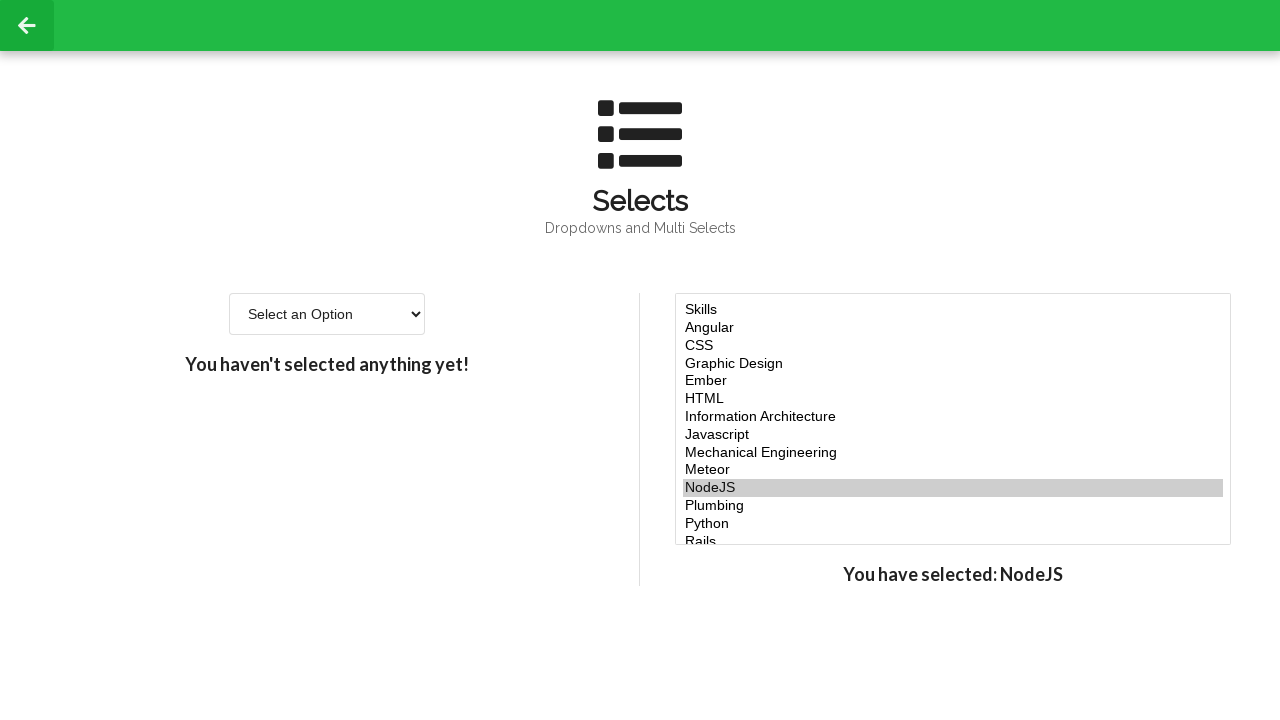

Deselected option at index 5 by reapplying filtered selections on #multi-select
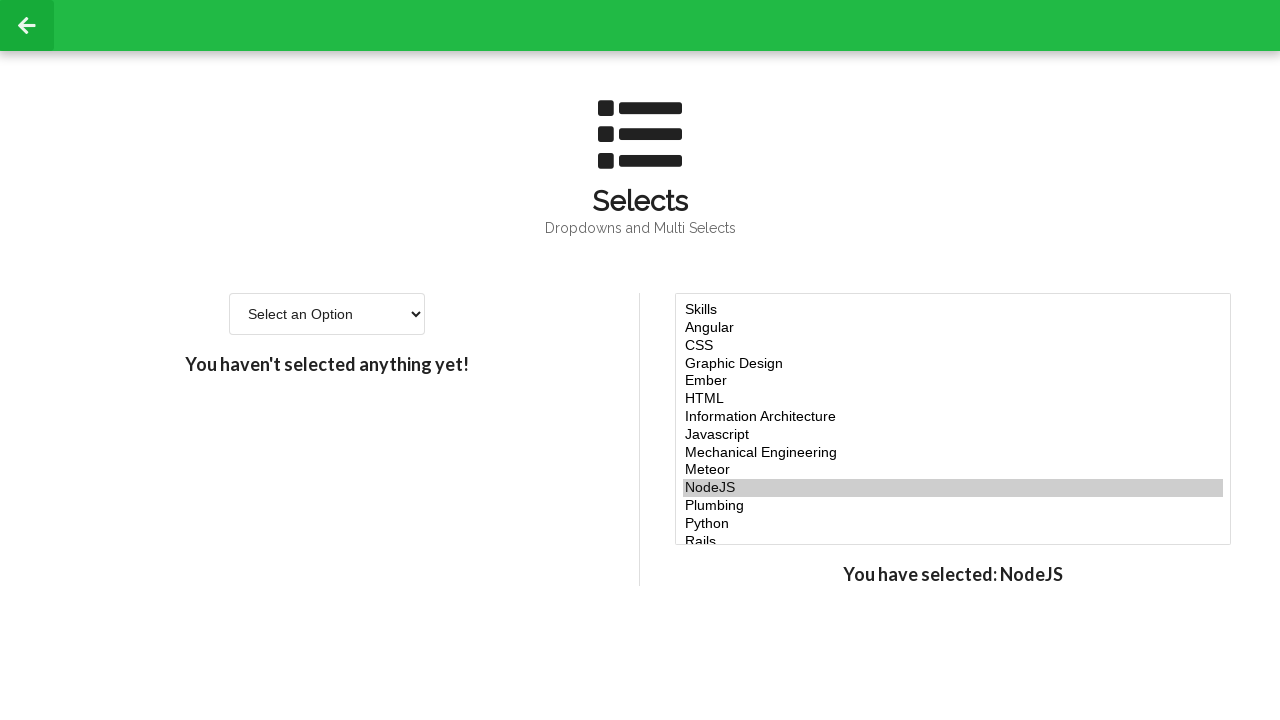

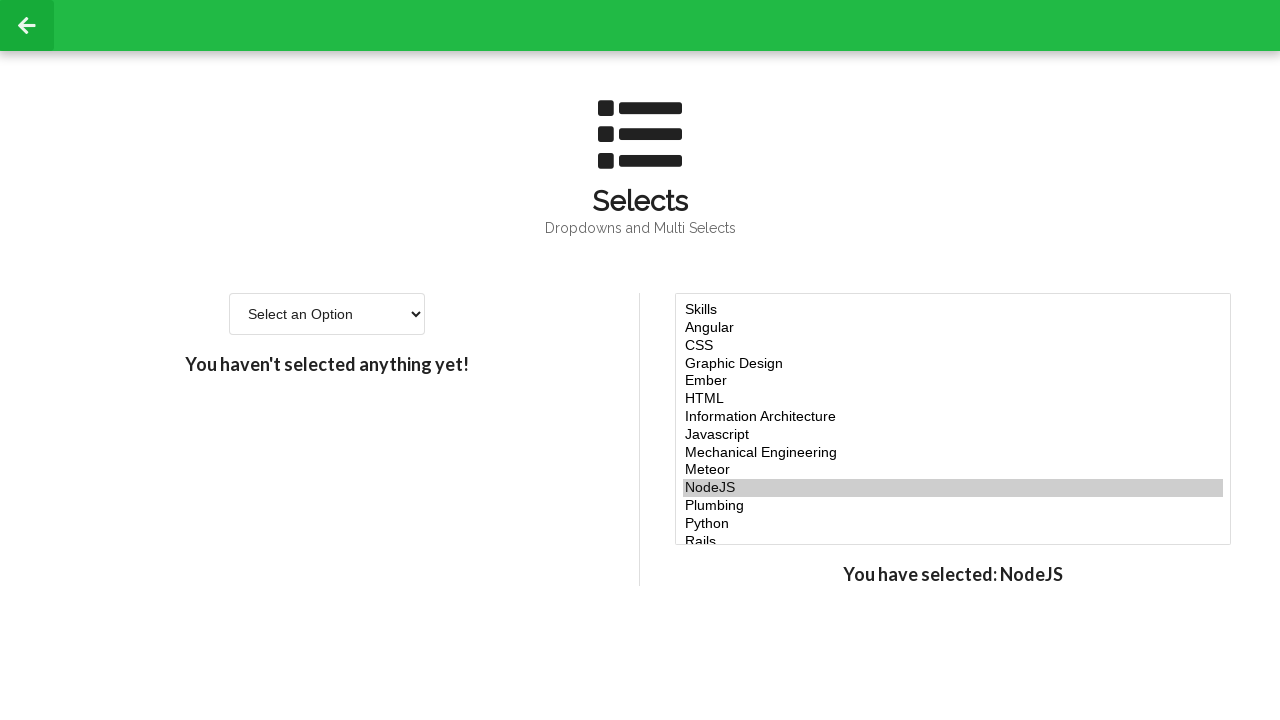